Tests double-click functionality on a button and verifies the expected message is displayed

Starting URL: https://demoqa.com/buttons

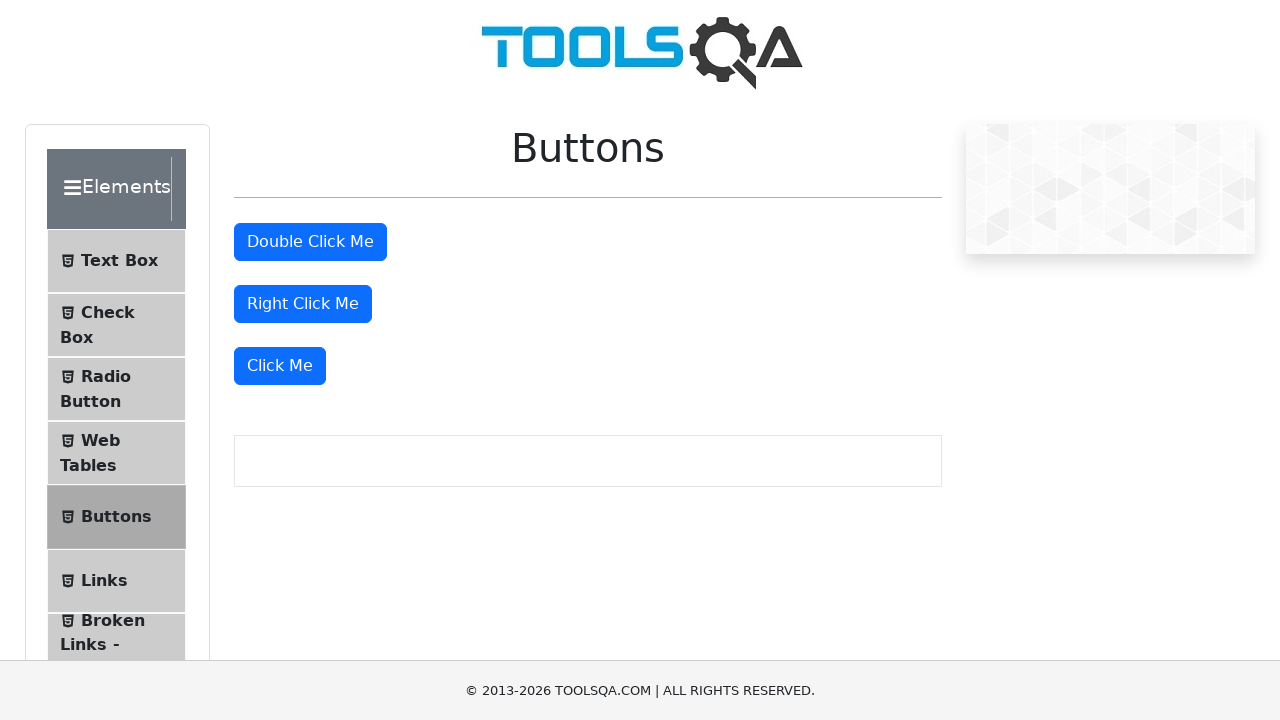

Double-clicked the 'Double Click Me' button at (310, 242) on #doubleClickBtn
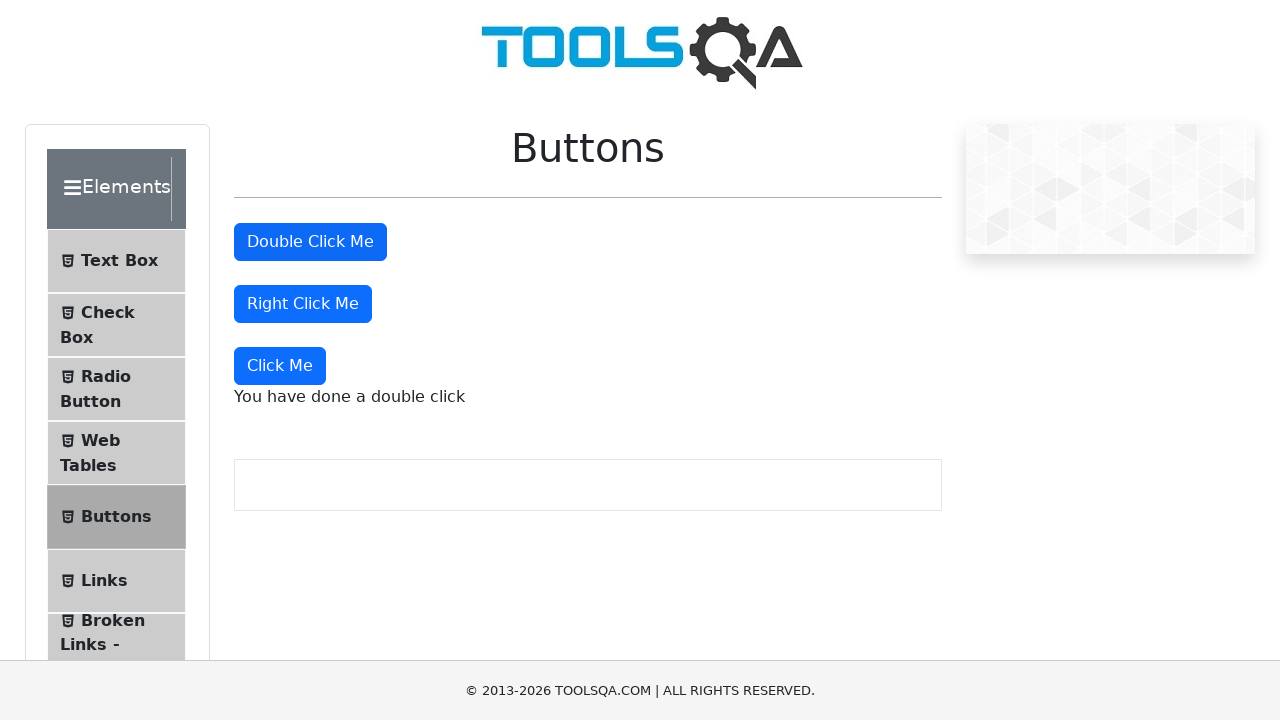

Double-click message element appeared
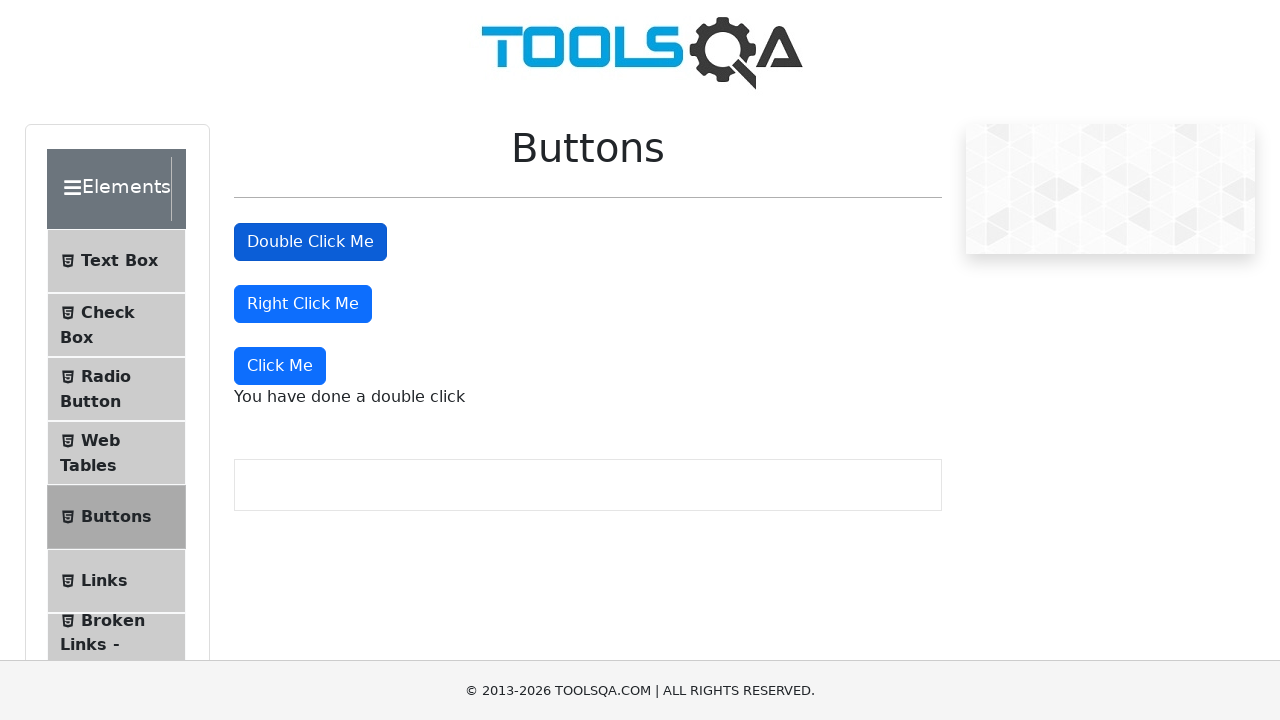

Retrieved double-click message text
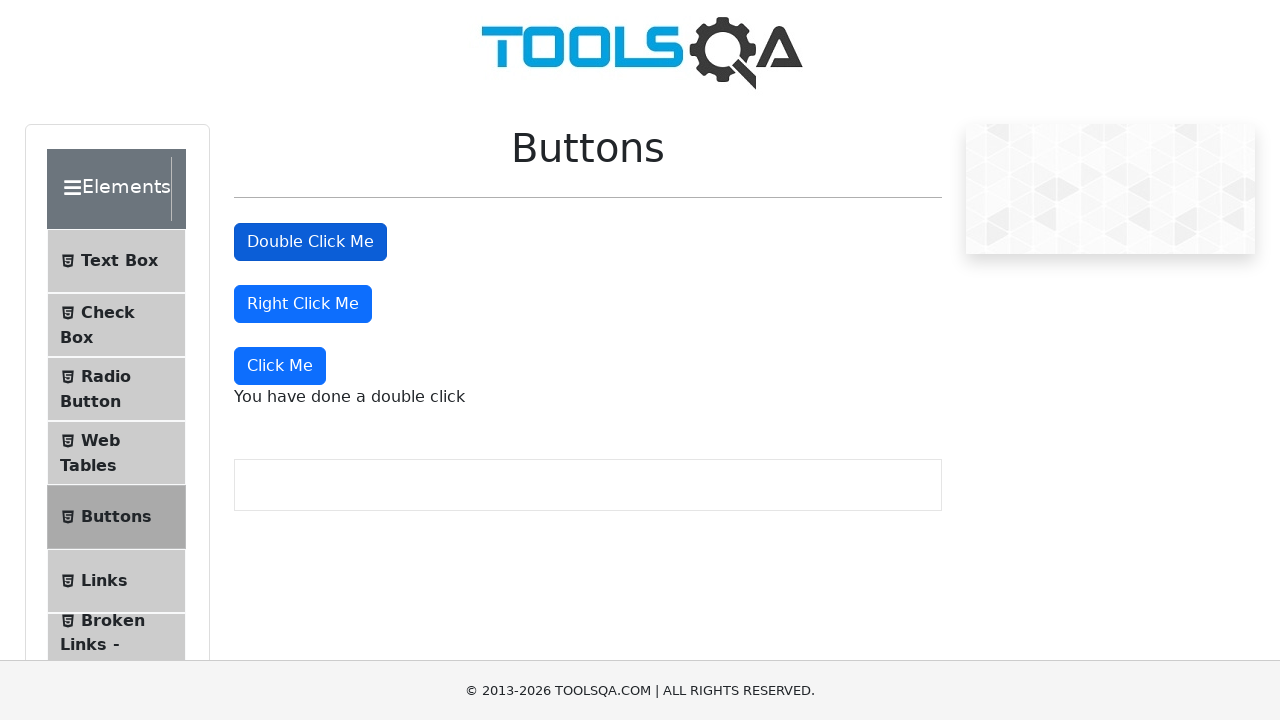

Verified message text matches expected value 'You have done a double click'
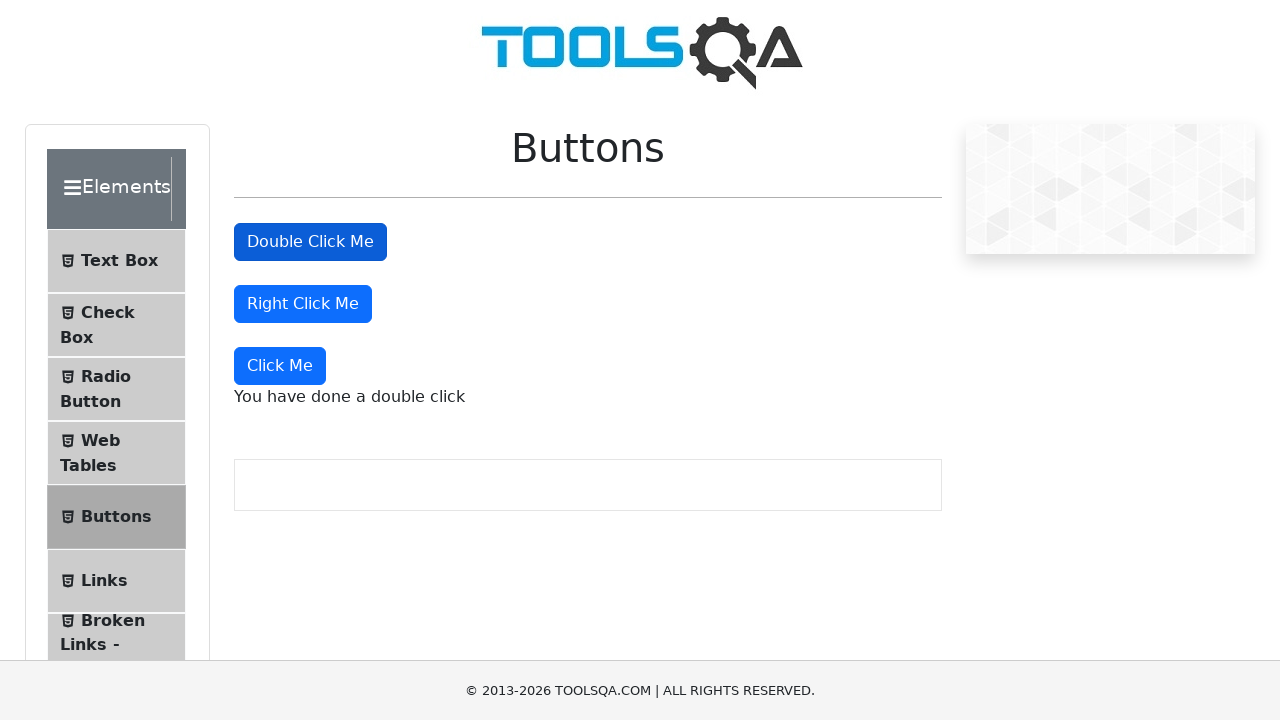

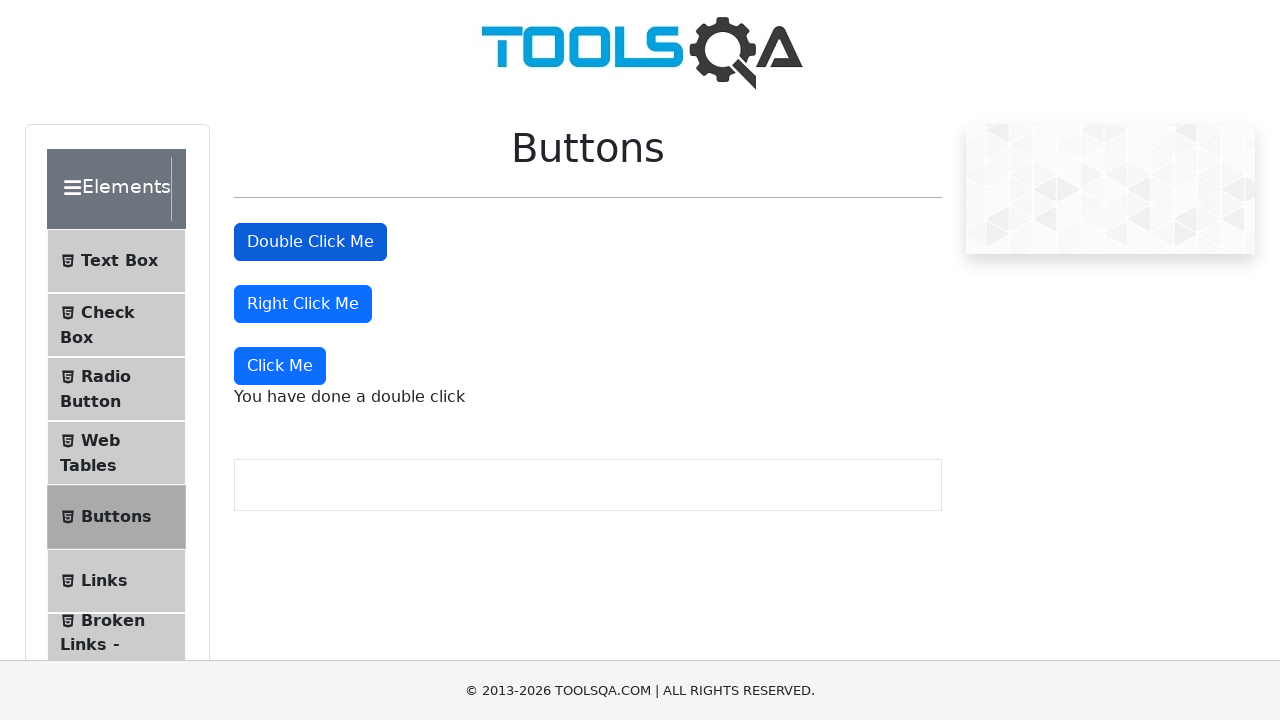